Fills out a software download registration form on the UPPAAL website by entering name, title, organization, and email, then accepts terms and submits the form.

Starting URL: https://www.it.uu.se/research/group/darts/uppaal/download/registration.php?id=12&subid=19

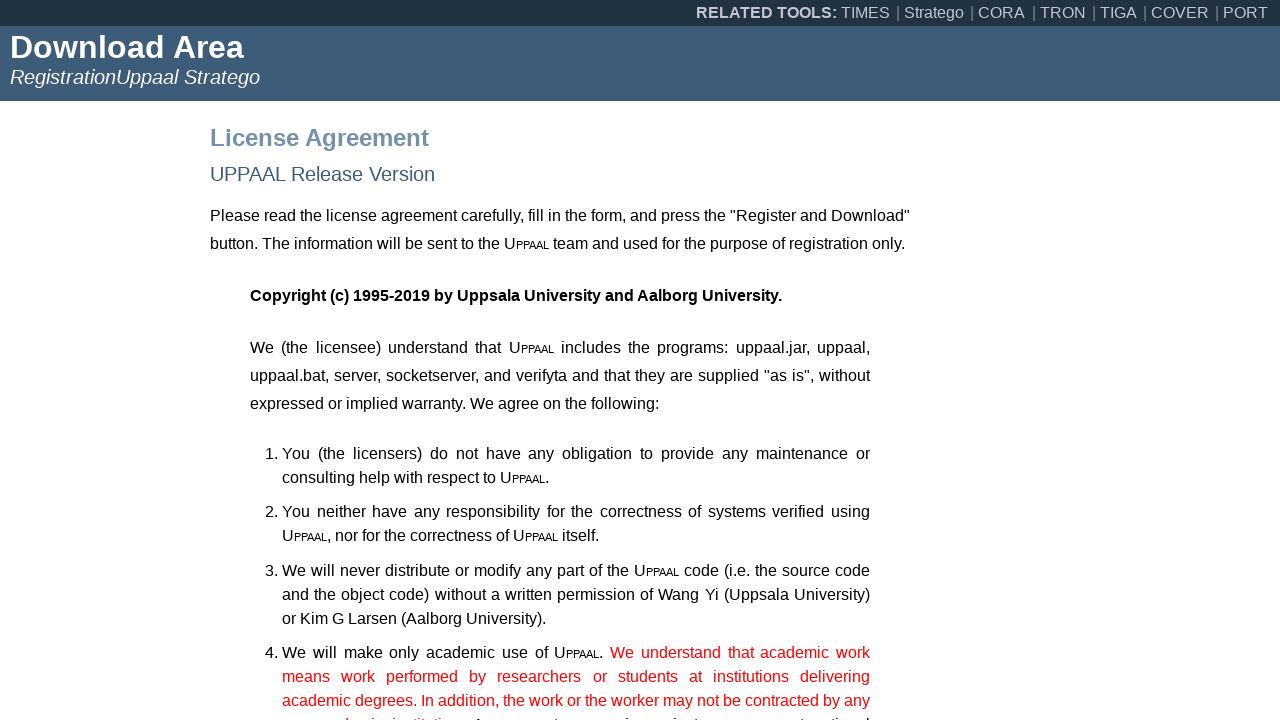

Filled in name field with 'Maria Santos Garcia' on //*[@id="main-copy"]/form/table/tbody/tr[1]/td[2]/input
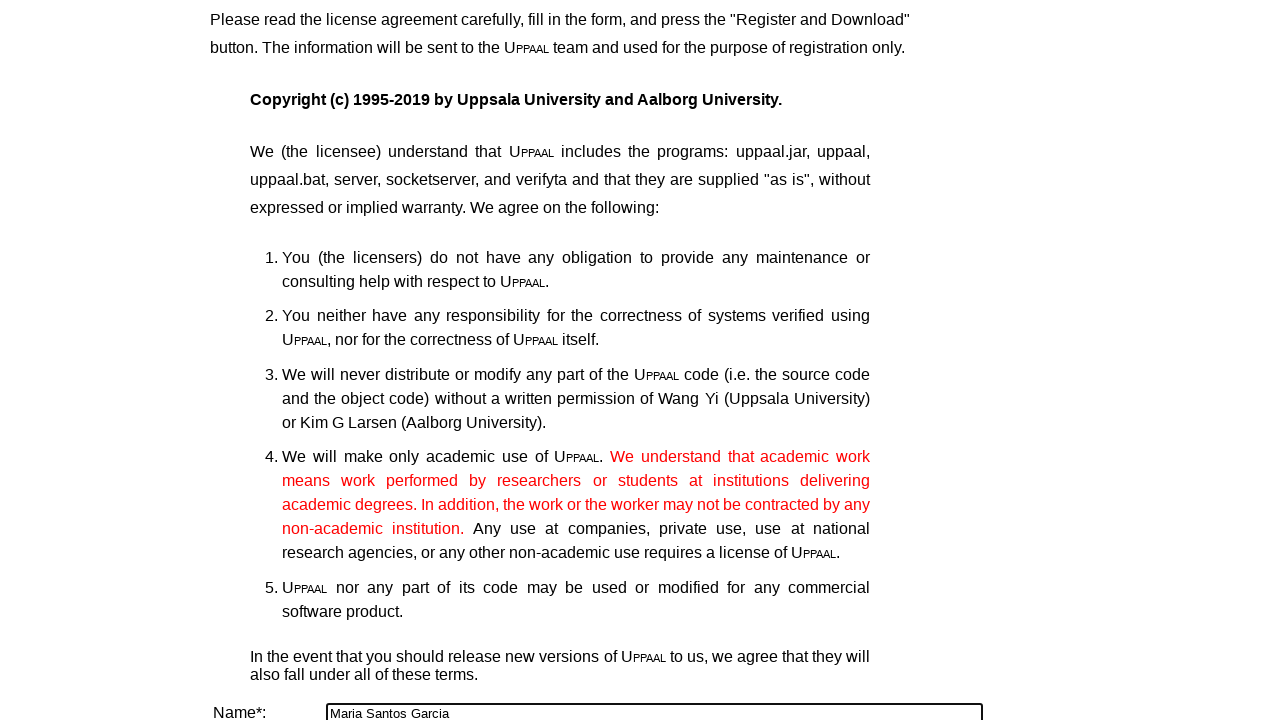

Filled in title field with 'Software Engineer' on //*[@id="main-copy"]/form/table/tbody/tr[2]/td[2]/input
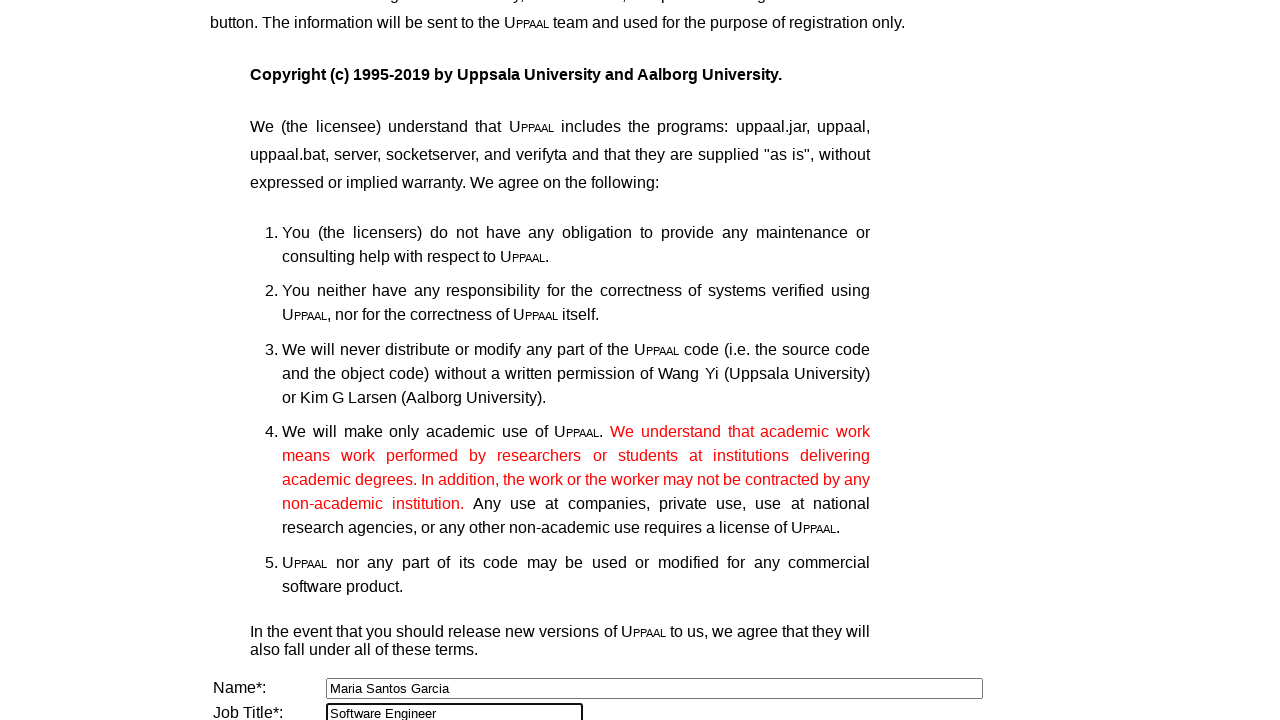

Filled in organization field with 'Technical University' on //*[@id="main-copy"]/form/table/tbody/tr[3]/td[2]/input
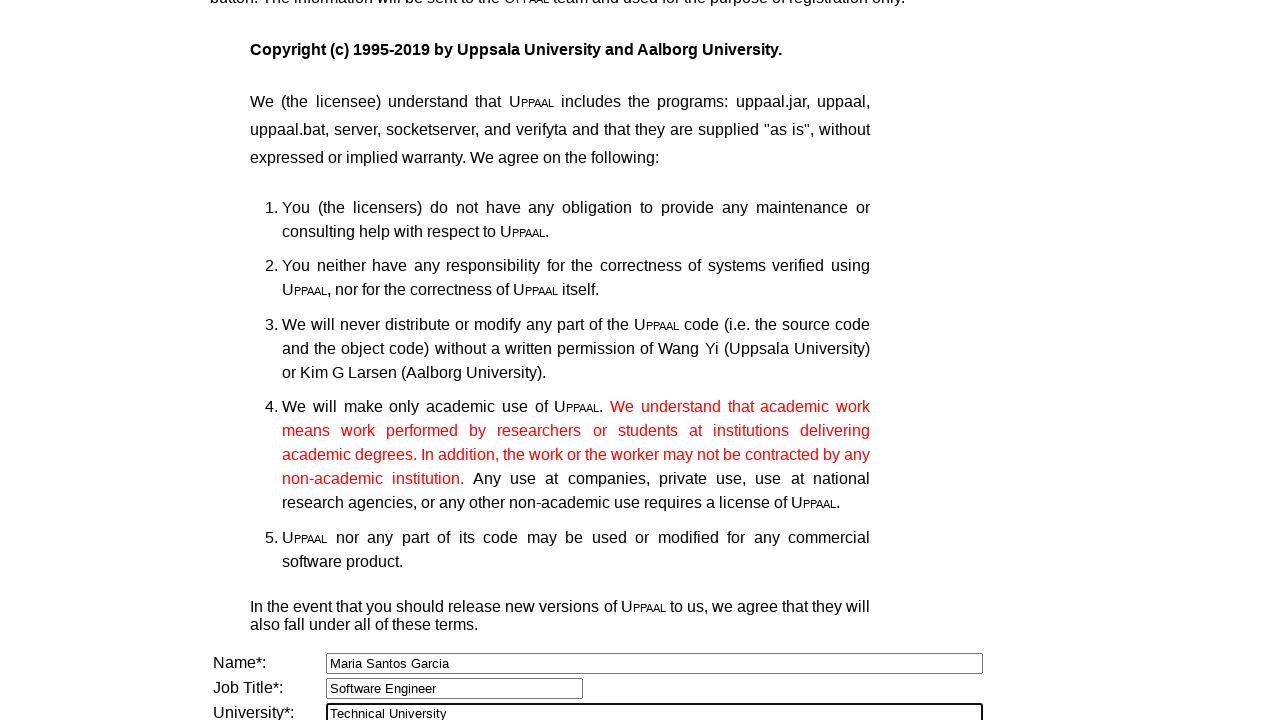

Filled in email field with 'maria.santos@techuniv.edu' on //*[@id="main-copy"]/form/table/tbody/tr[8]/td[2]/input
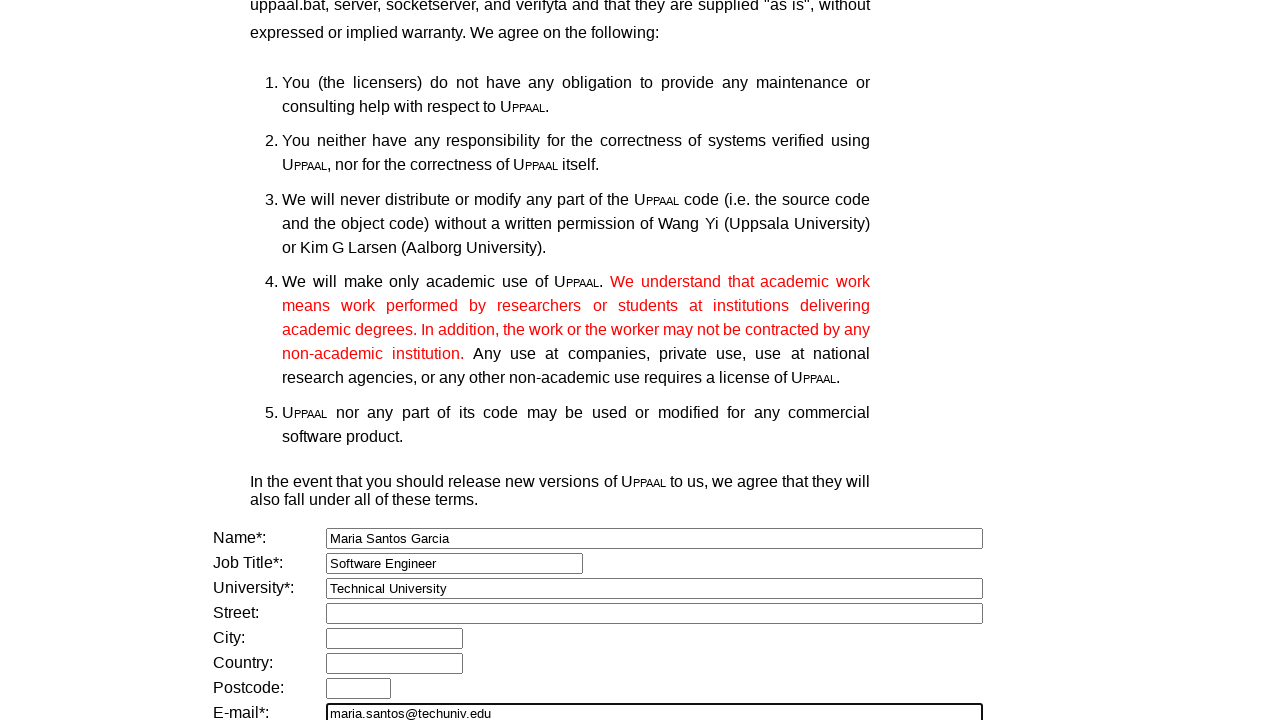

Accepted terms and conditions by clicking checkbox at (224, 564) on xpath=//*[@id="main-copy"]/form/table/tbody/tr[13]/td[1]/input
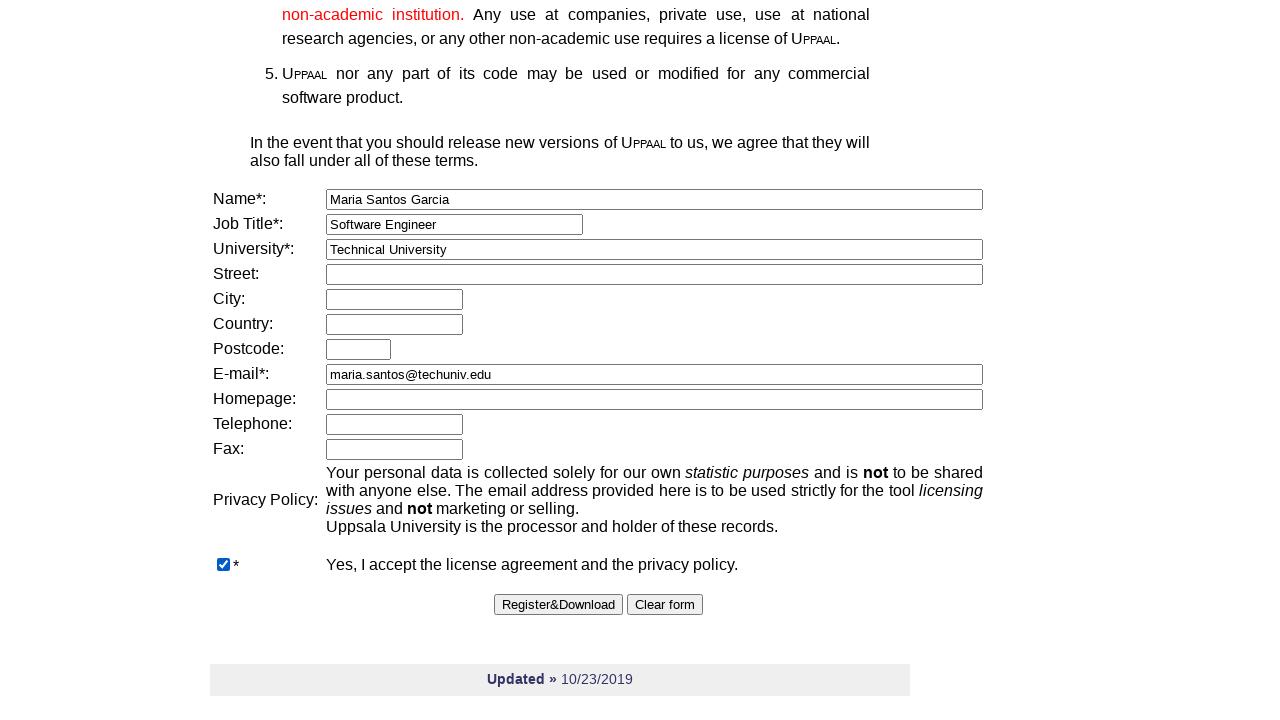

Clicked submit button to submit registration form at (558, 604) on xpath=//*[@id="main-copy"]/form/table/tbody/tr[14]/td/input[1]
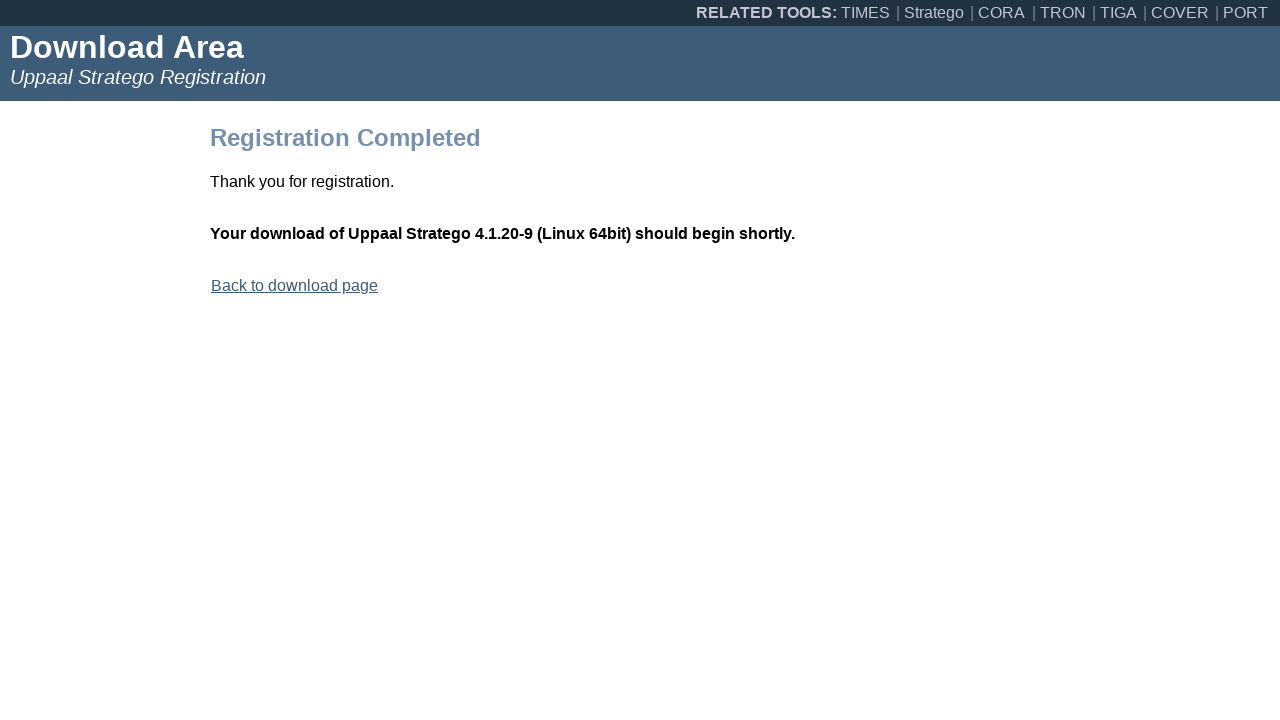

Form submission completed and page loaded
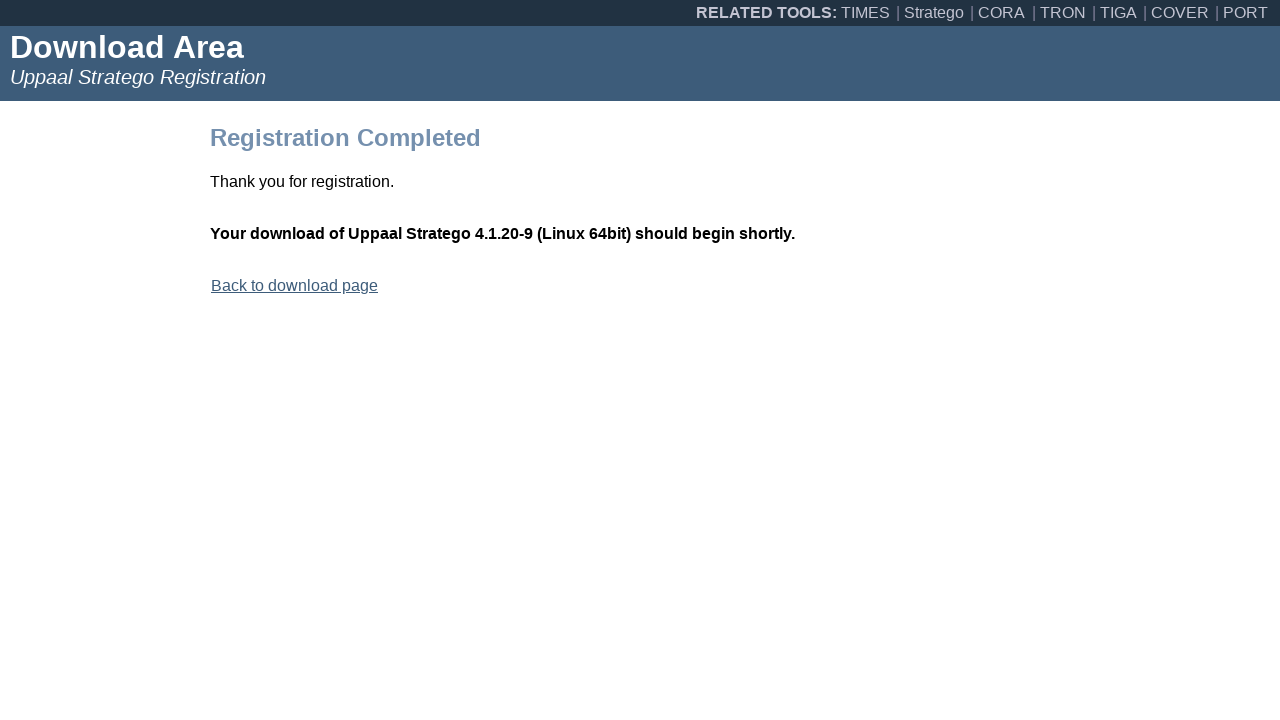

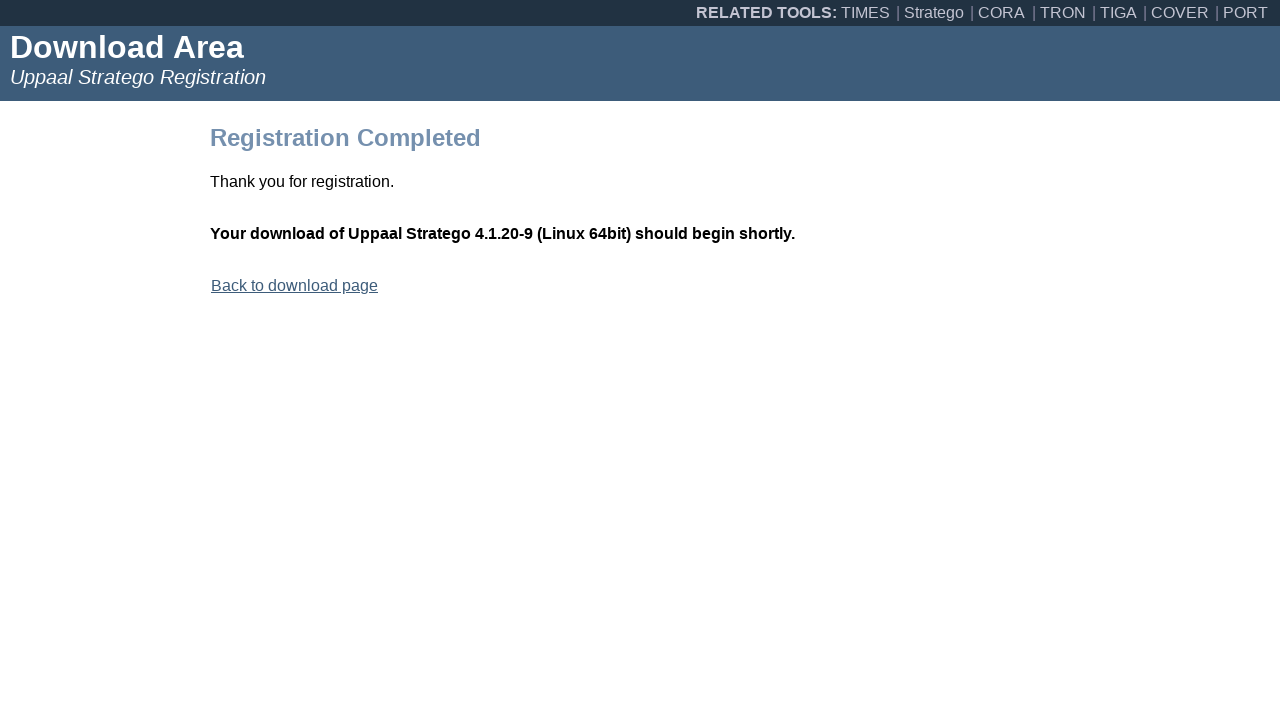